Tests link navigation by clicking a link with calculated text, then fills out a form with personal information (first name, last name, city, country) and submits it.

Starting URL: http://suninjuly.github.io/find_link_text

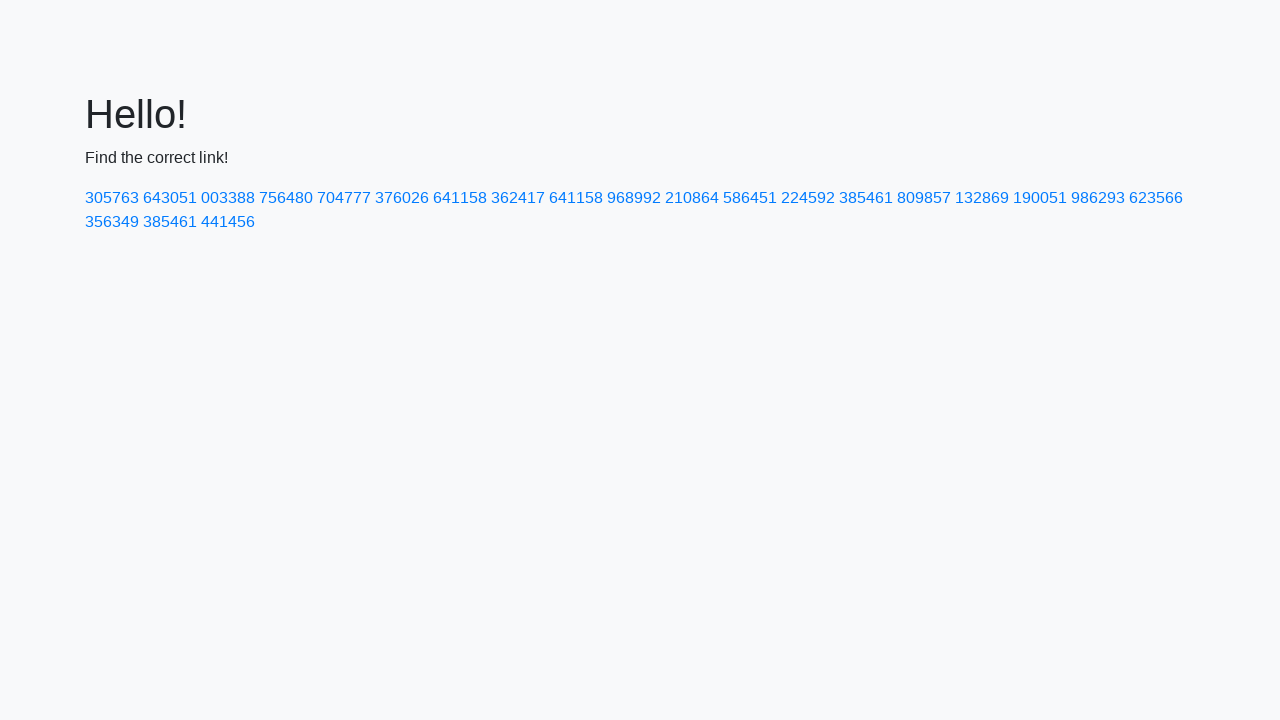

Clicked link with calculated text '224592' at (808, 198) on text=224592
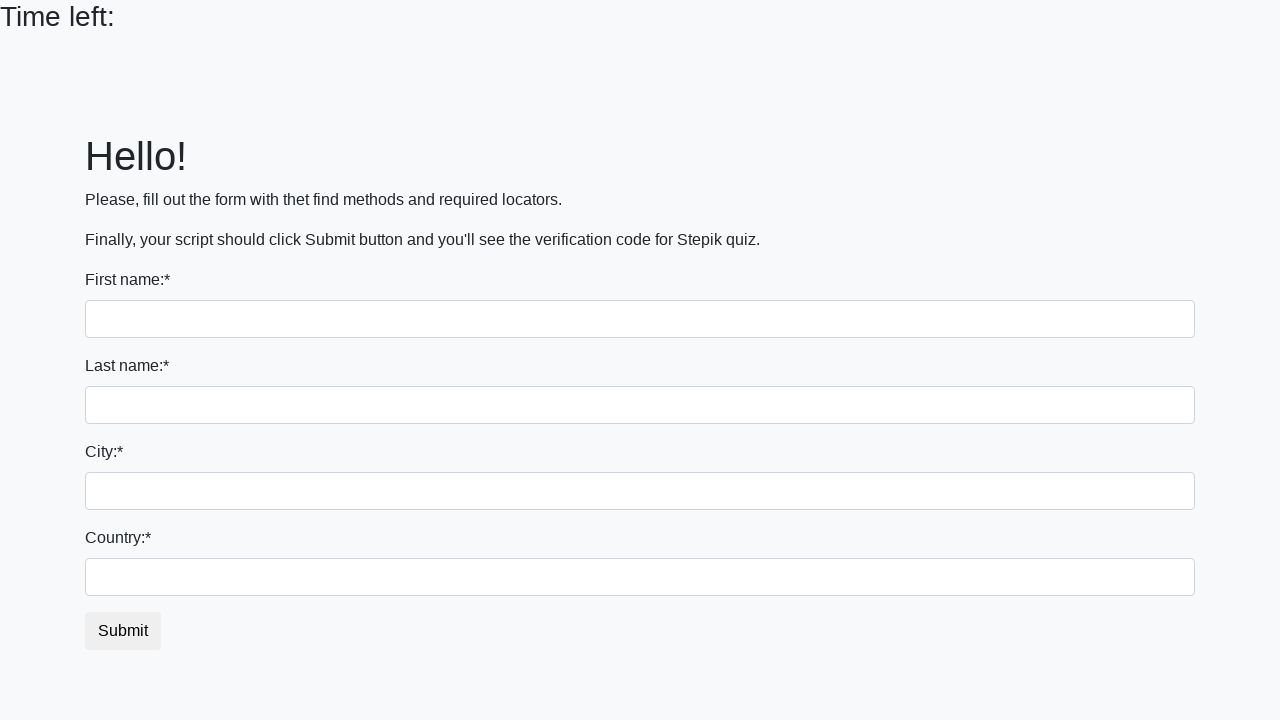

Filled first name field with 'Ivan' on input[name='first_name']
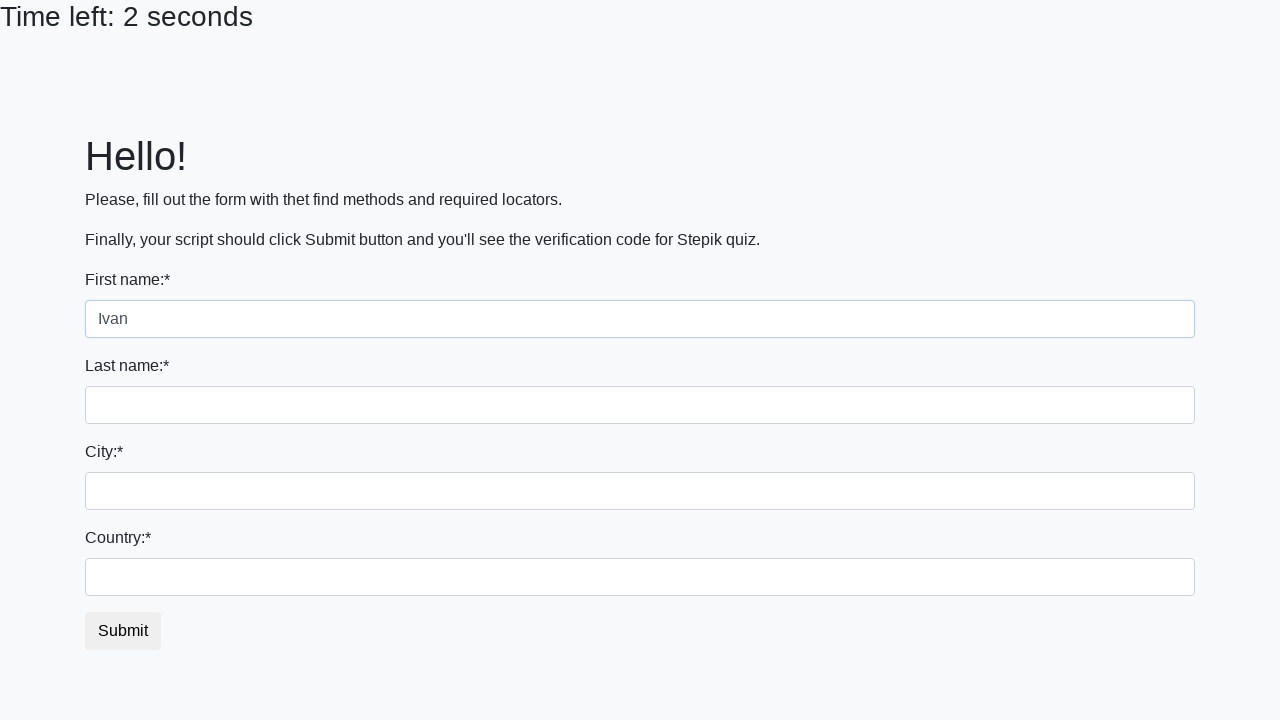

Filled last name field with 'Petrov' on input[name='last_name']
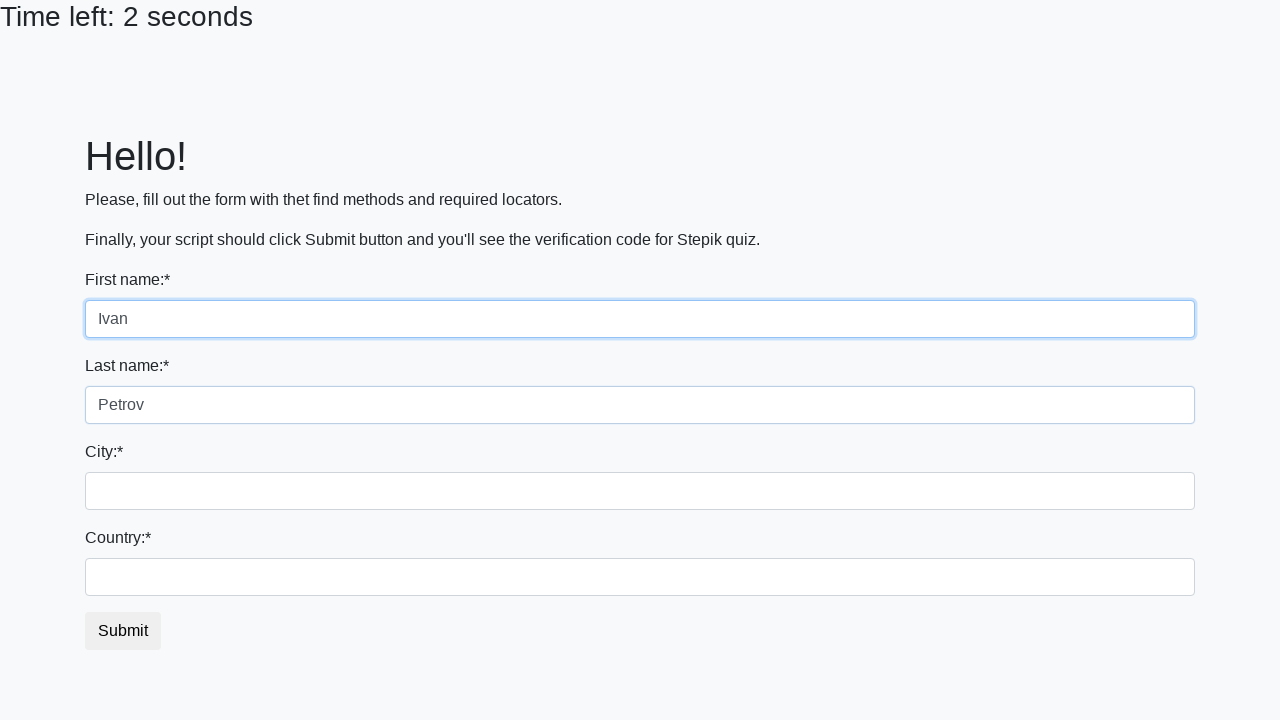

Filled city field with 'Smolensk' on .city
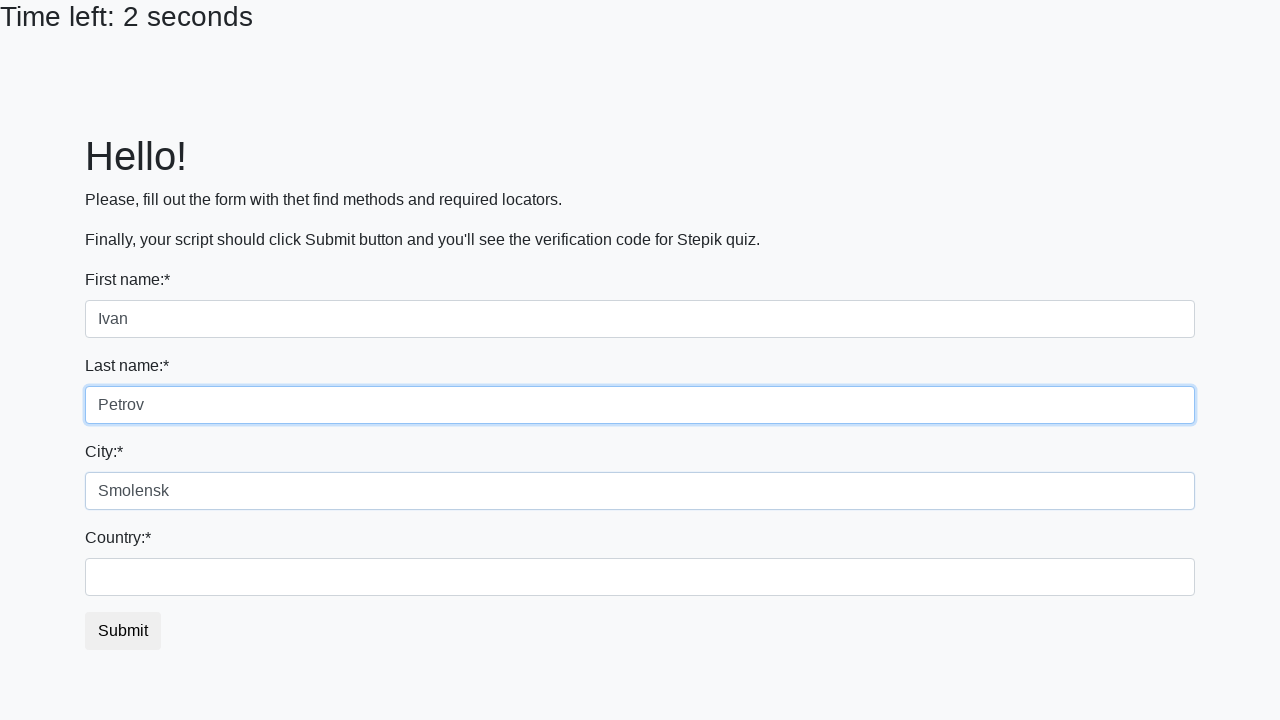

Filled country field with 'Russia' on #country
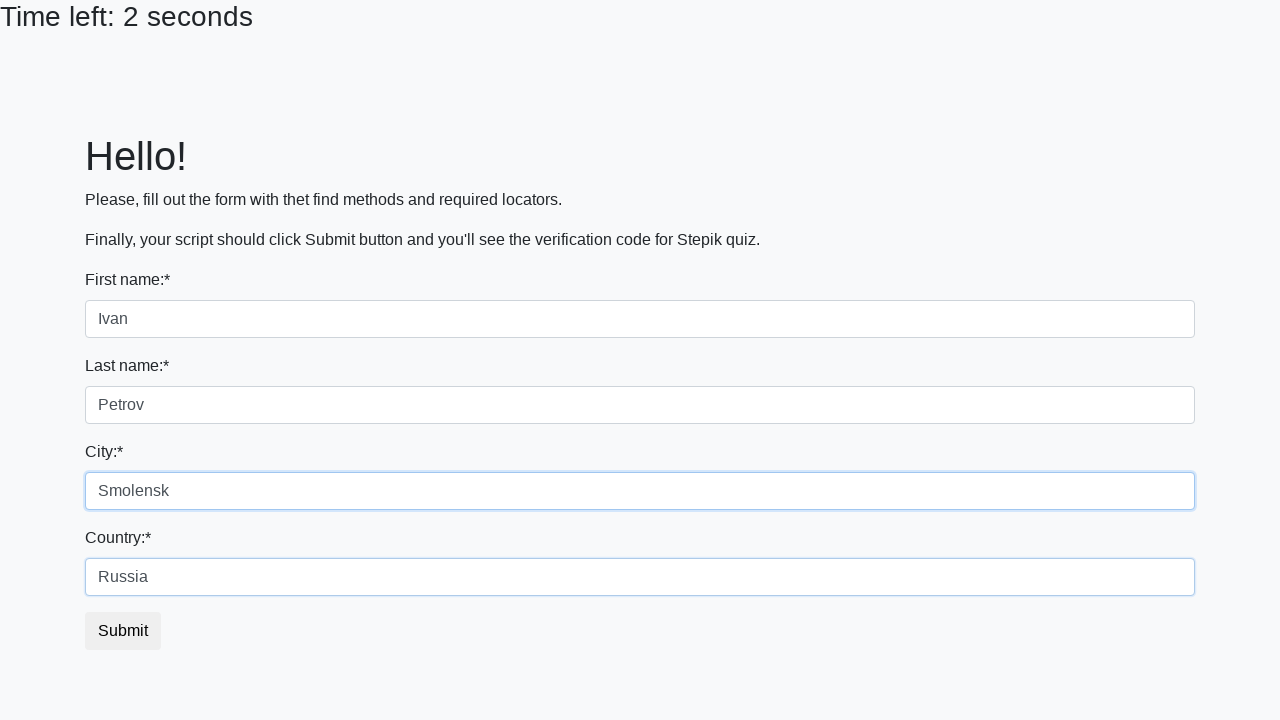

Clicked submit button to complete form submission at (123, 631) on button.btn
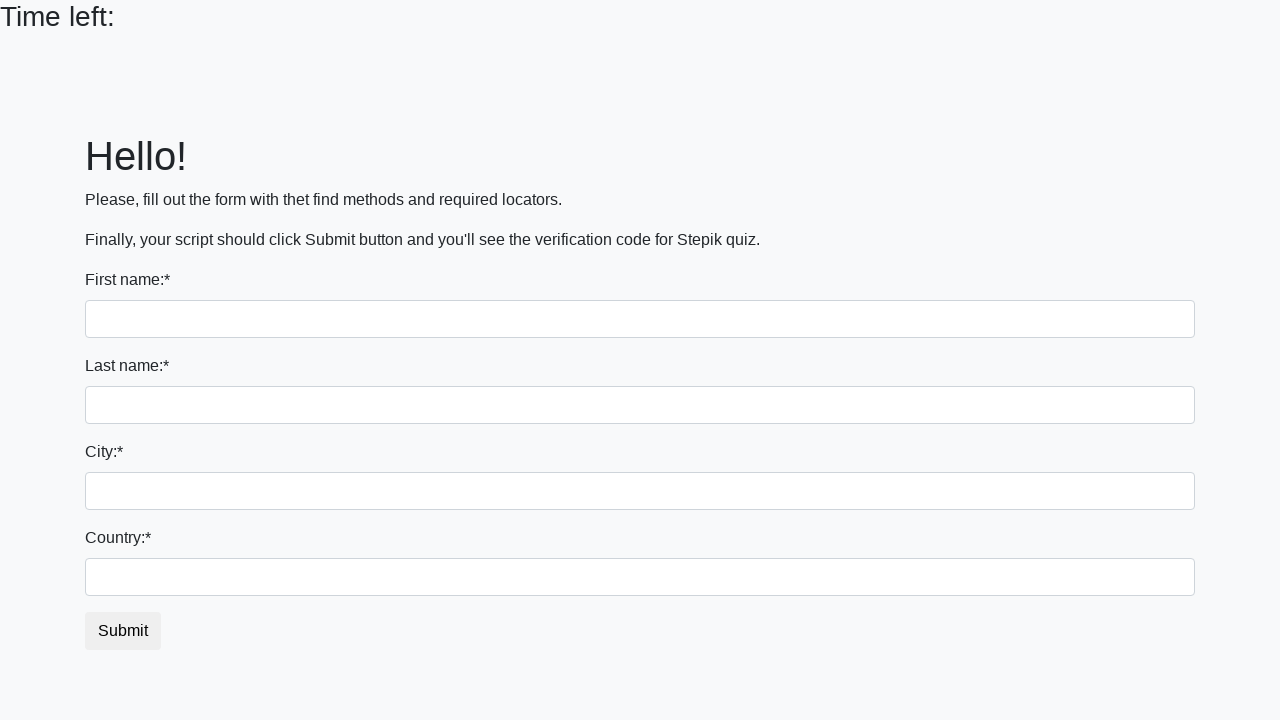

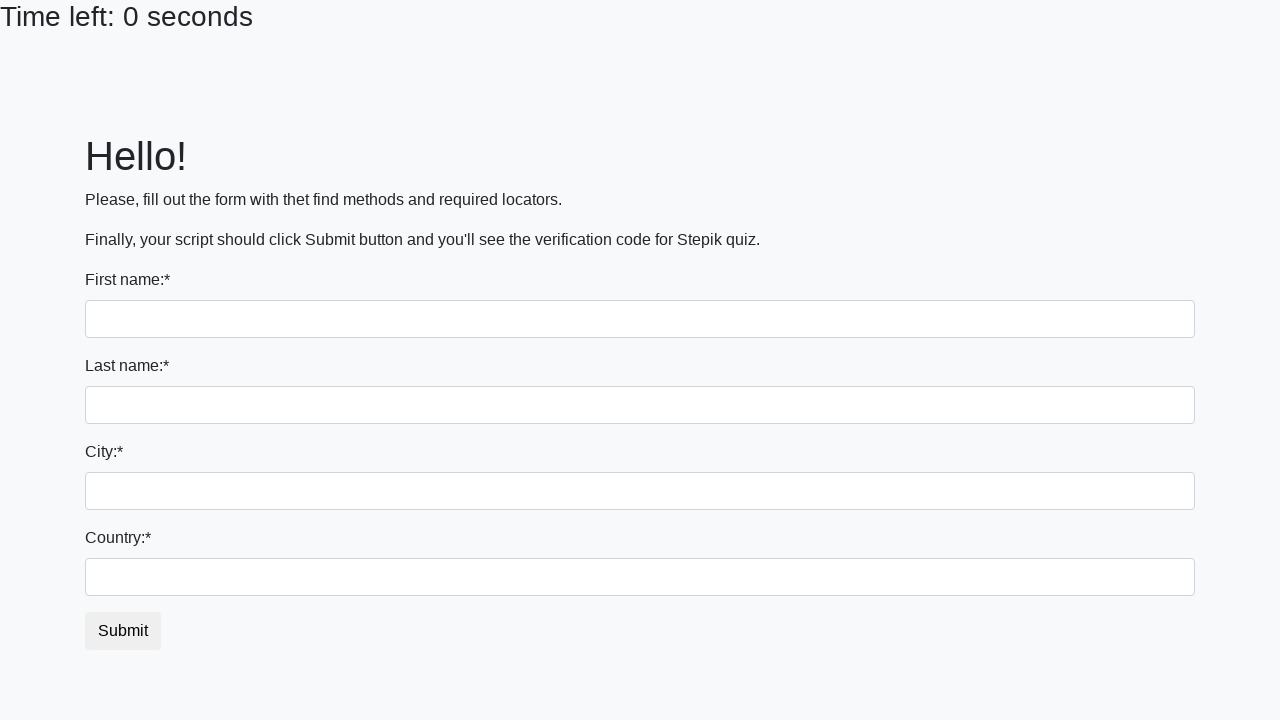